Tests the text input functionality on UI Testing Playground by entering text in an input field and clicking a button to update its label

Starting URL: http://uitestingplayground.com/textinput

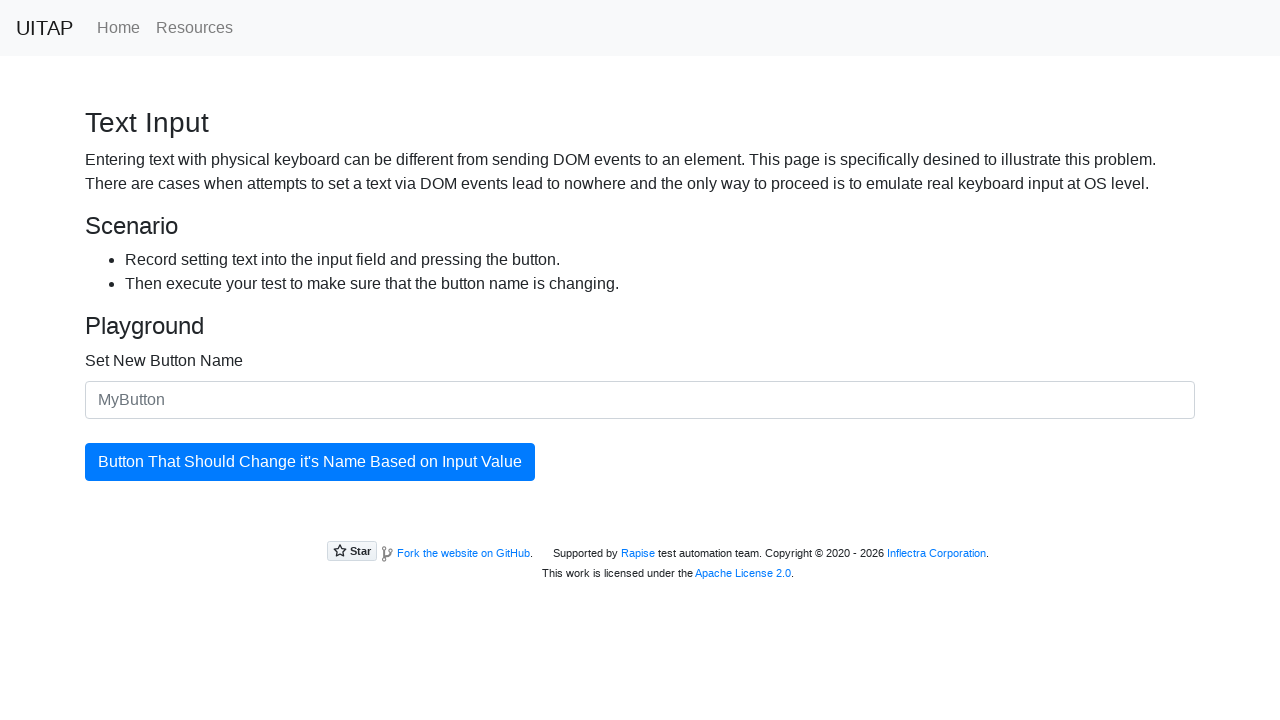

Filled text input field with 'SkyPro' on #newButtonName
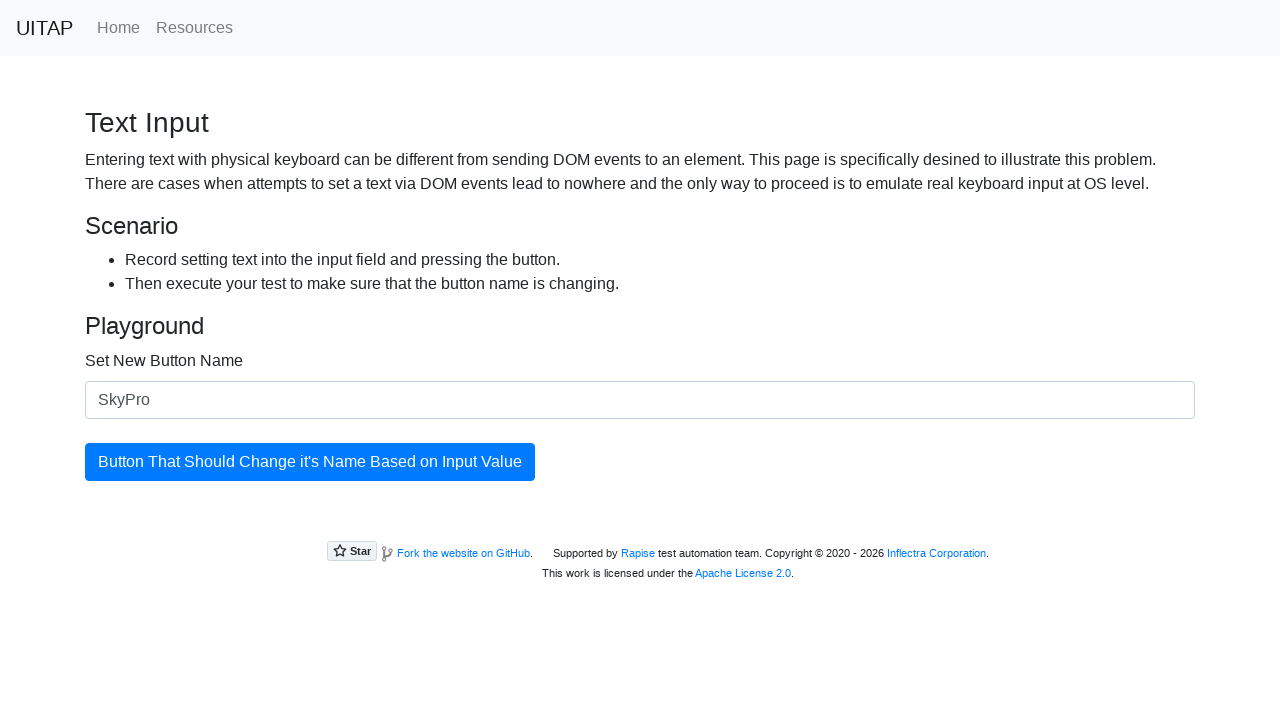

Clicked the button to update its label at (310, 462) on #updatingButton
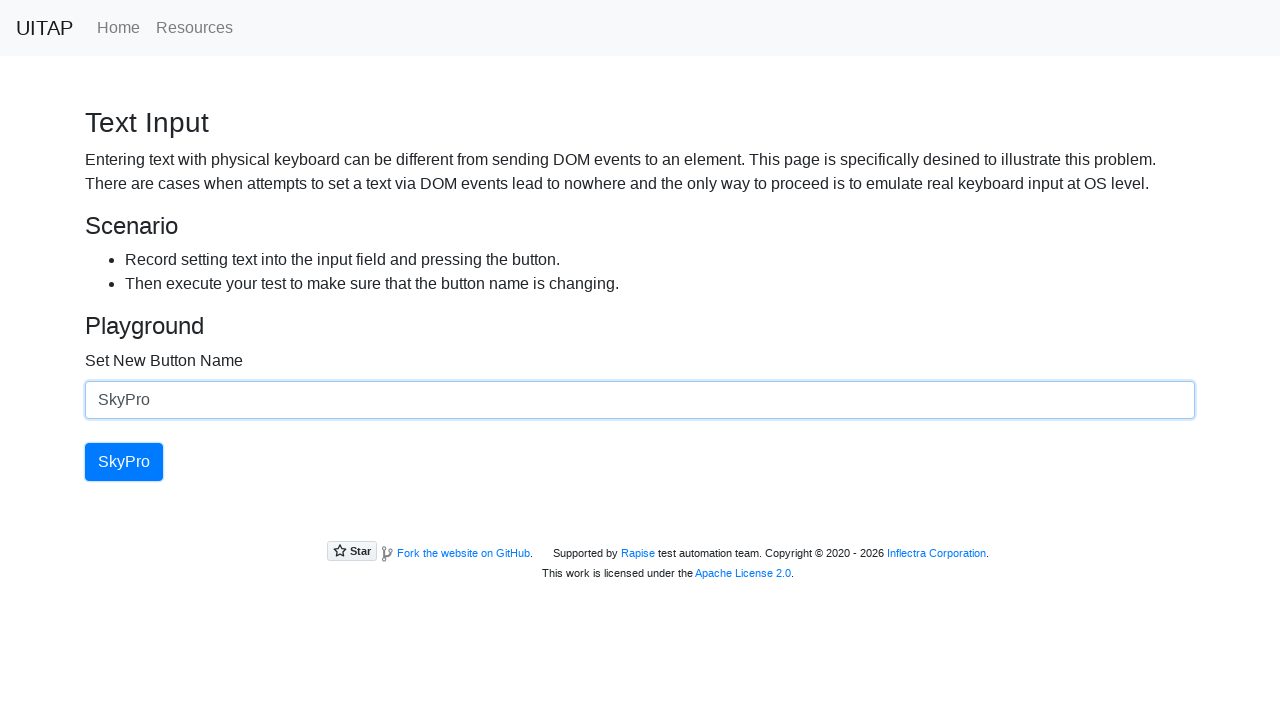

Button label updated and confirmed visible
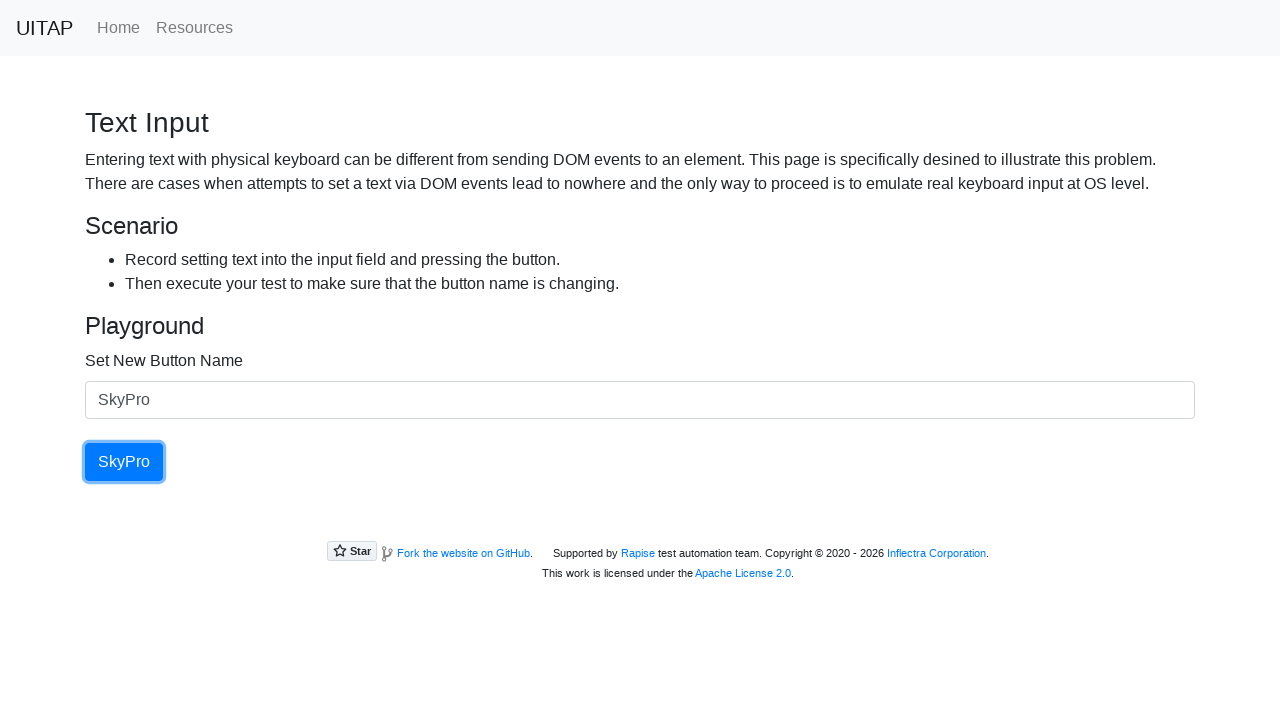

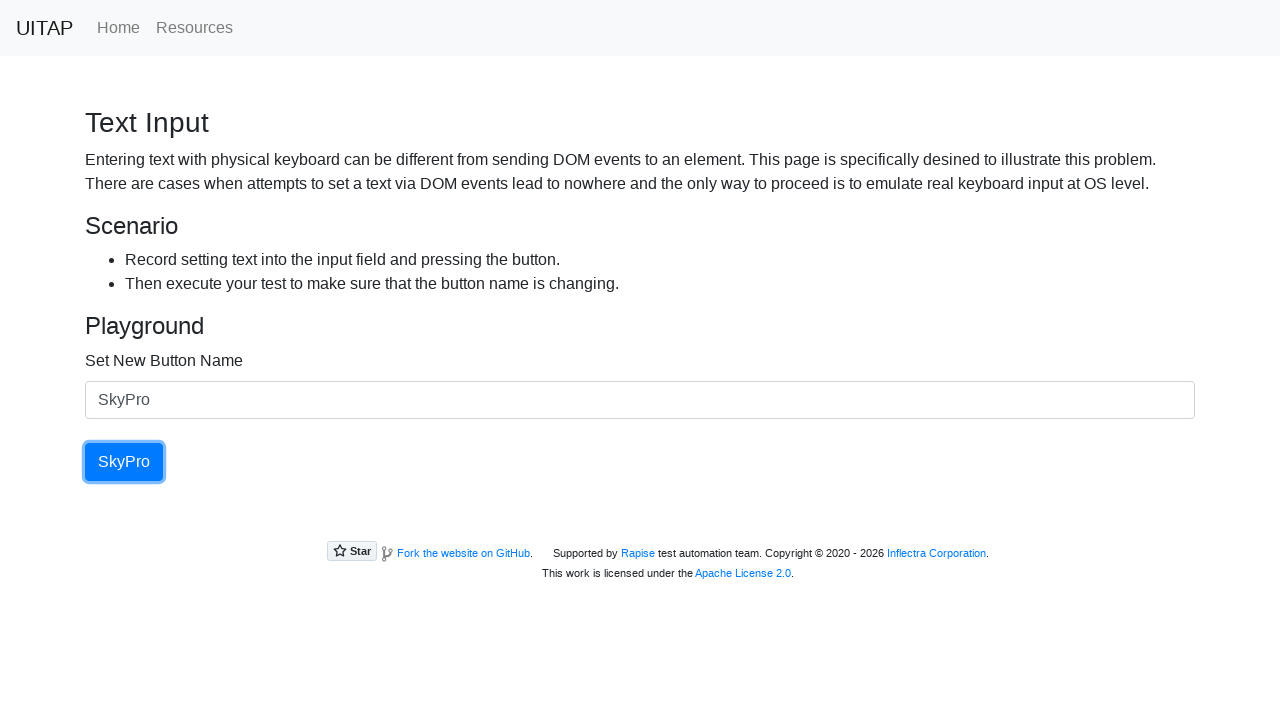